Tests handling a prompt alert by navigating to the prompt tab, triggering an alert, and entering text before accepting

Starting URL: https://demo.automationtesting.in/Alerts.html

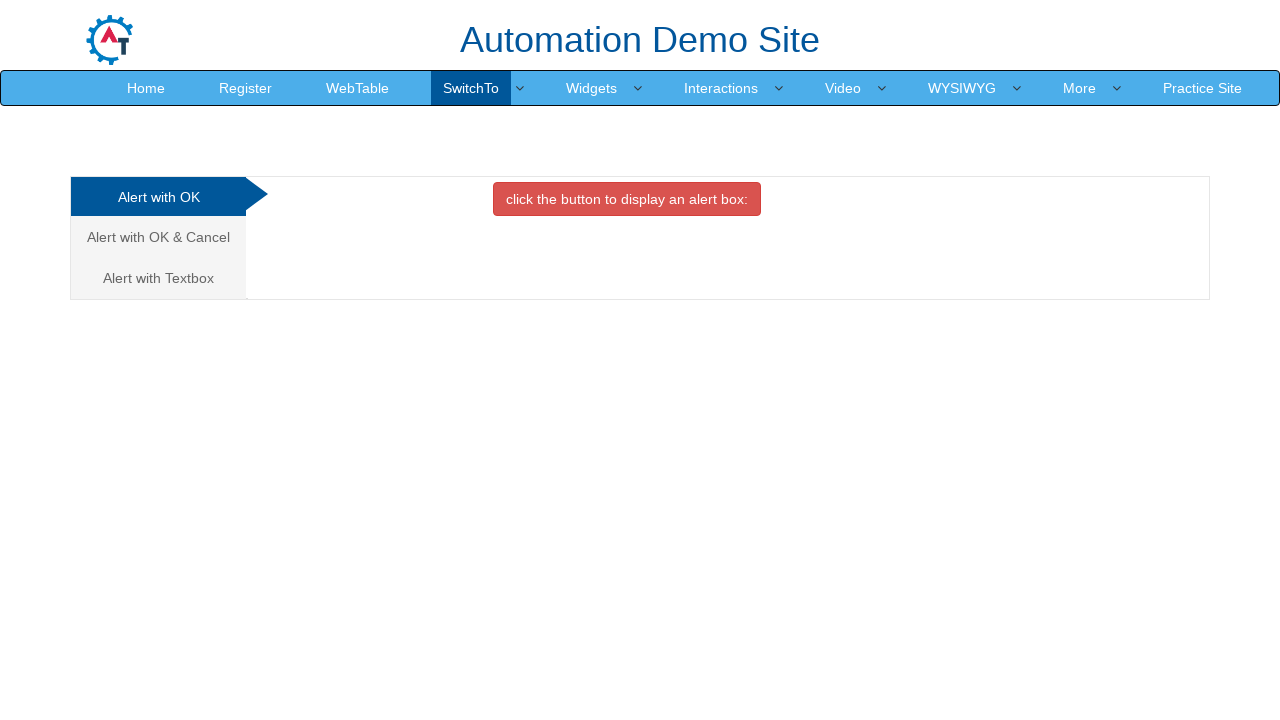

Registered dialog handler to accept prompt with test data
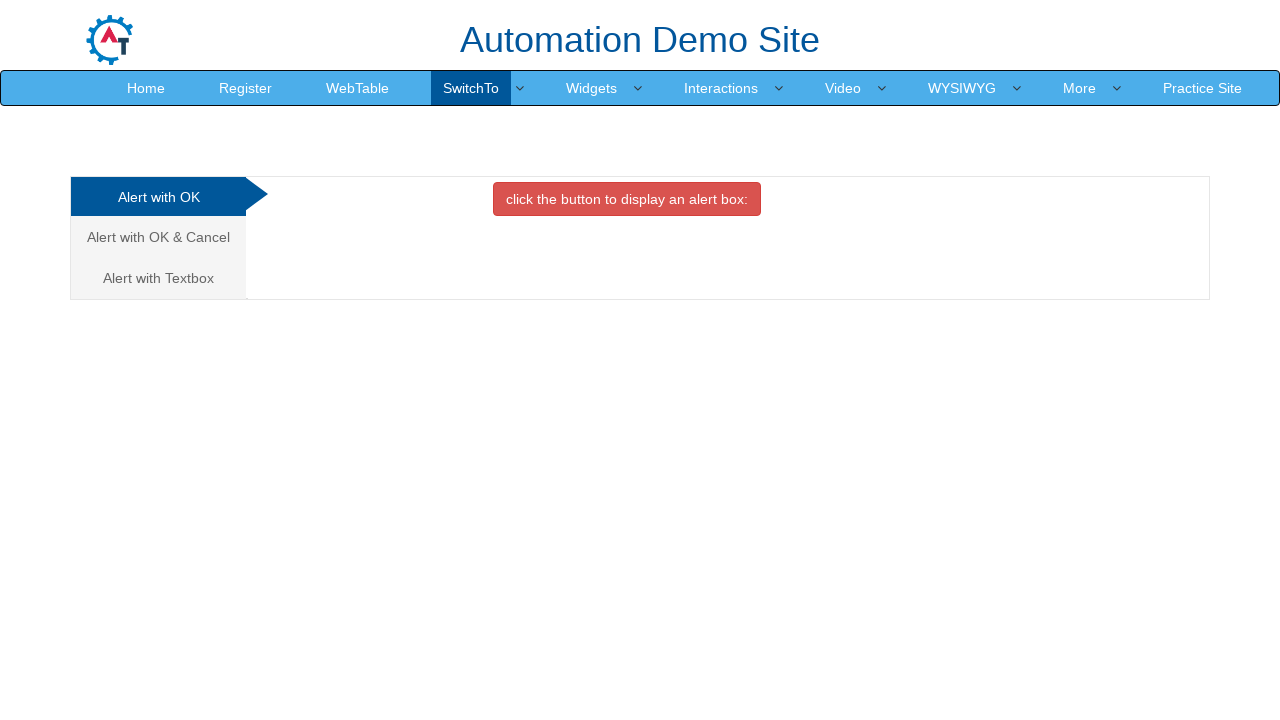

Clicked on the third tab (Alert with Textbox) at (158, 278) on xpath=/html/body/div[1]/div/div/div/div[1]/ul/li[3]/a
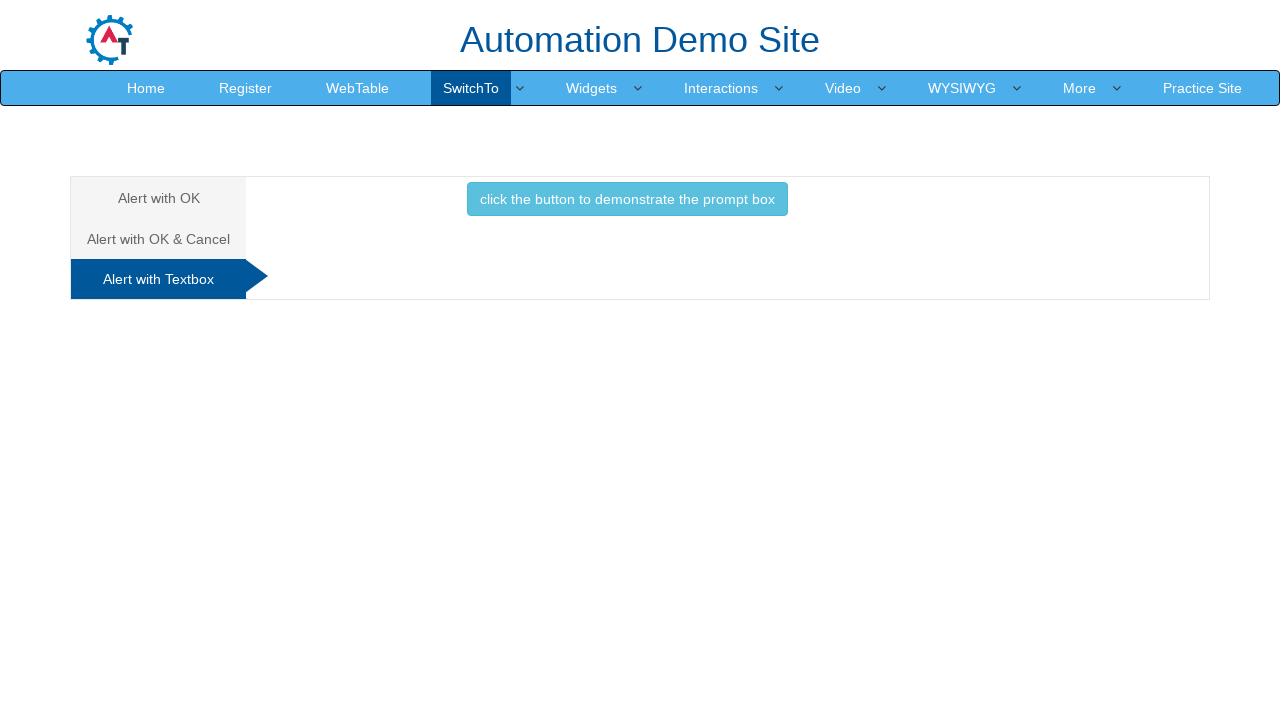

Clicked button to trigger the prompt alert at (627, 199) on xpath=/html/body/div[1]/div/div/div/div[2]/div[3]/button
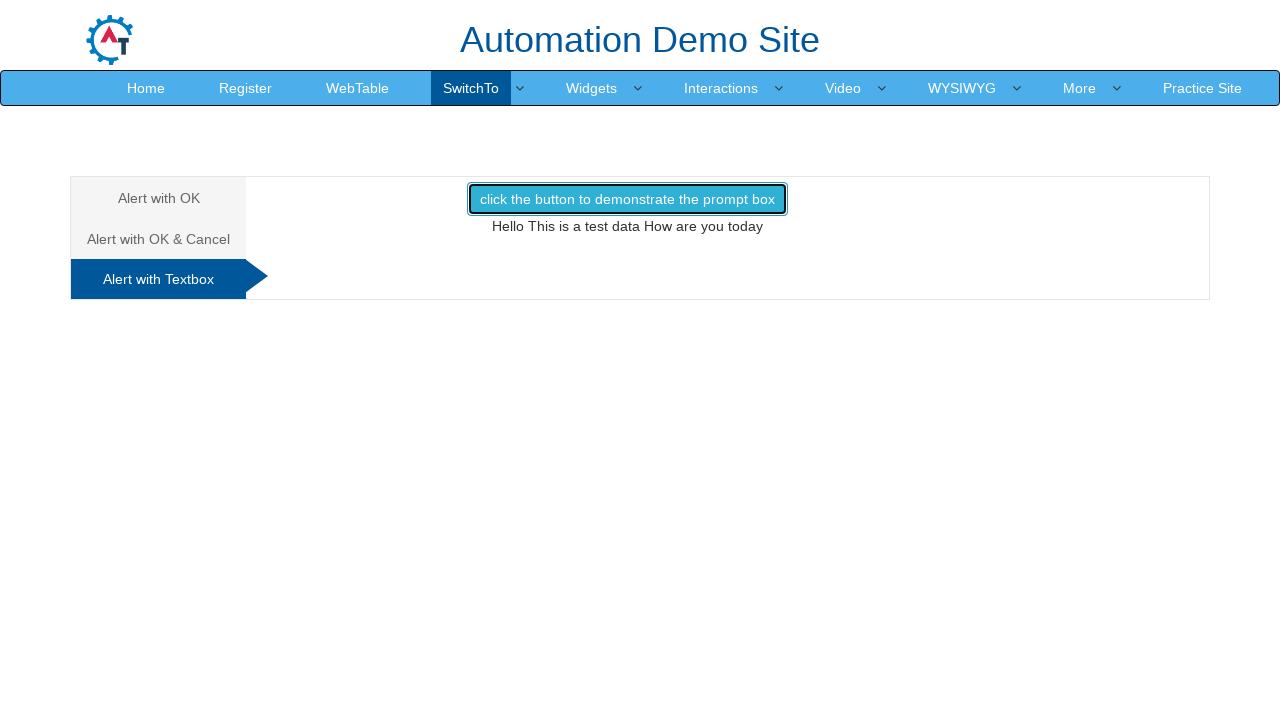

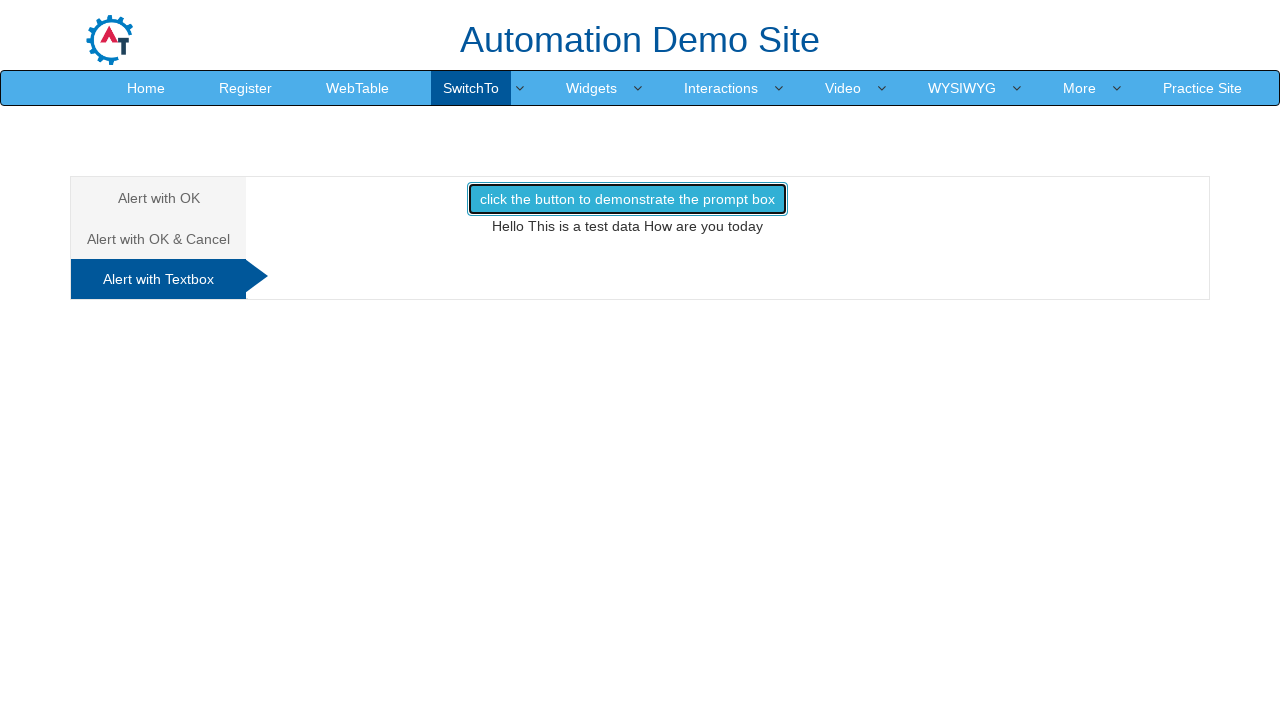